Navigates to the OrangeHRM demo login page and waits for it to load. This is a basic page load test without any authentication actions.

Starting URL: https://opensource-demo.orangehrmlive.com/web/index.php/auth/login

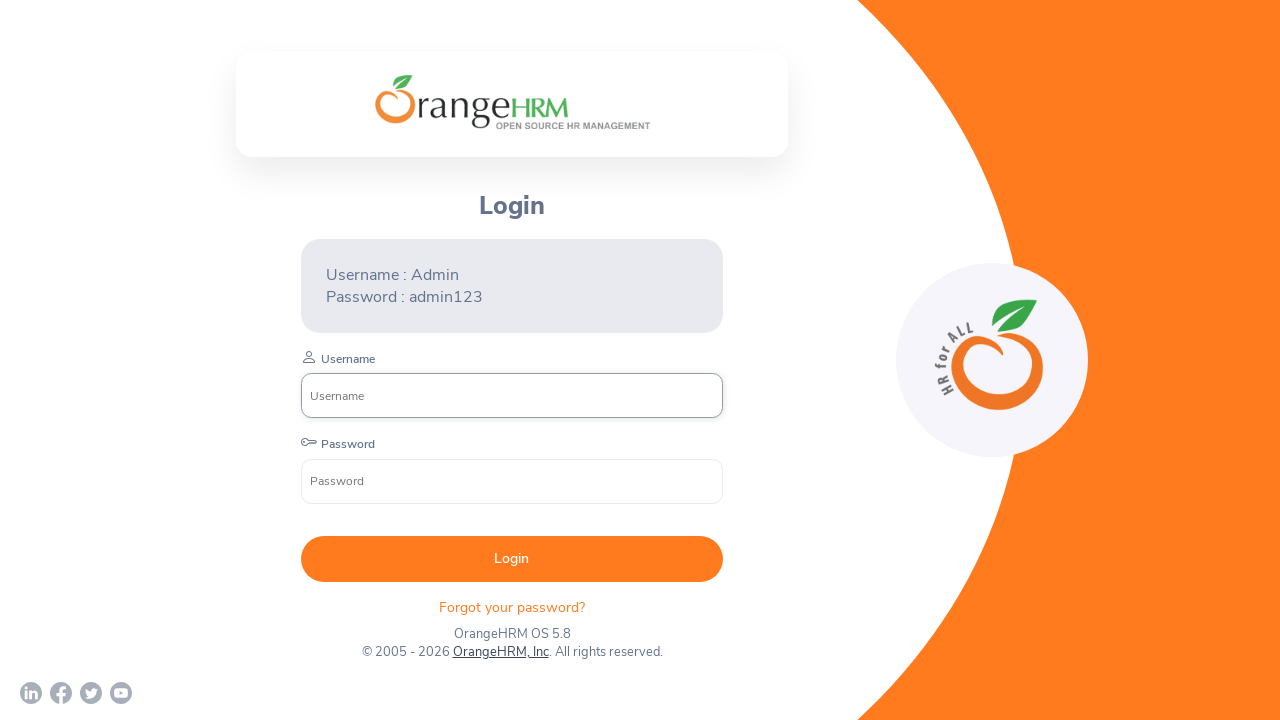

Waited for OrangeHRM login page to reach networkidle state
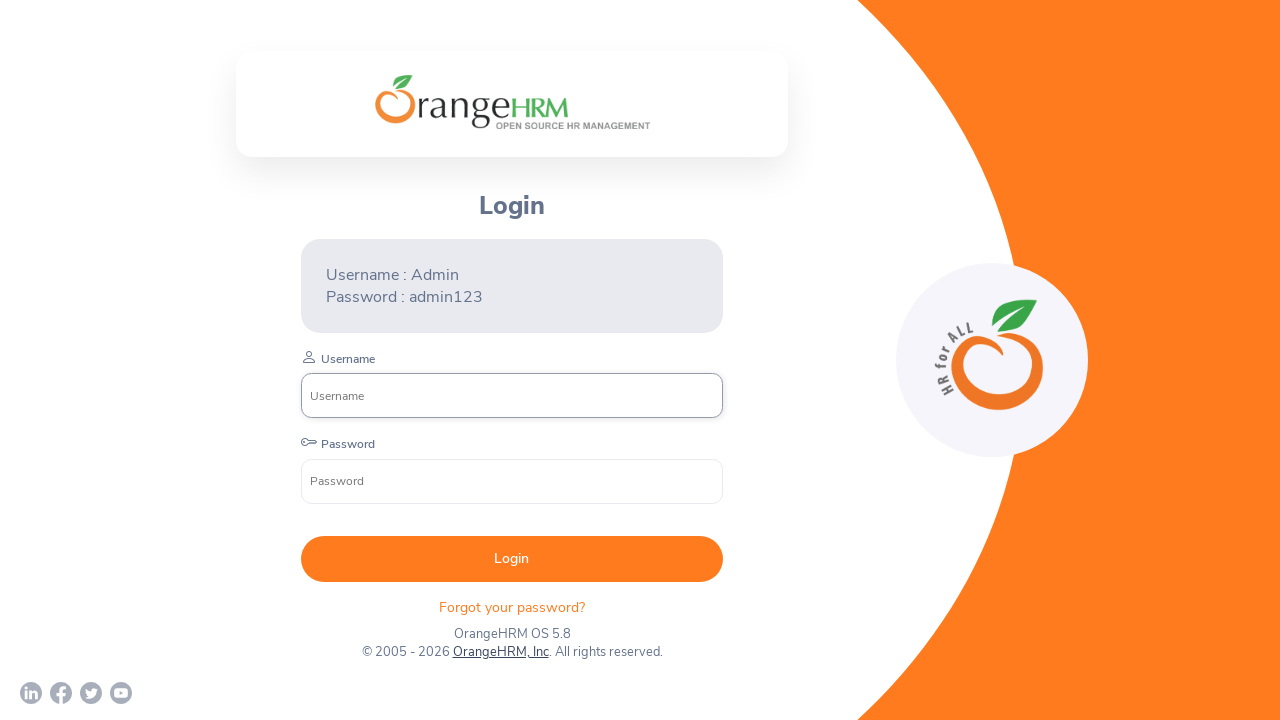

Username input field appeared on login page
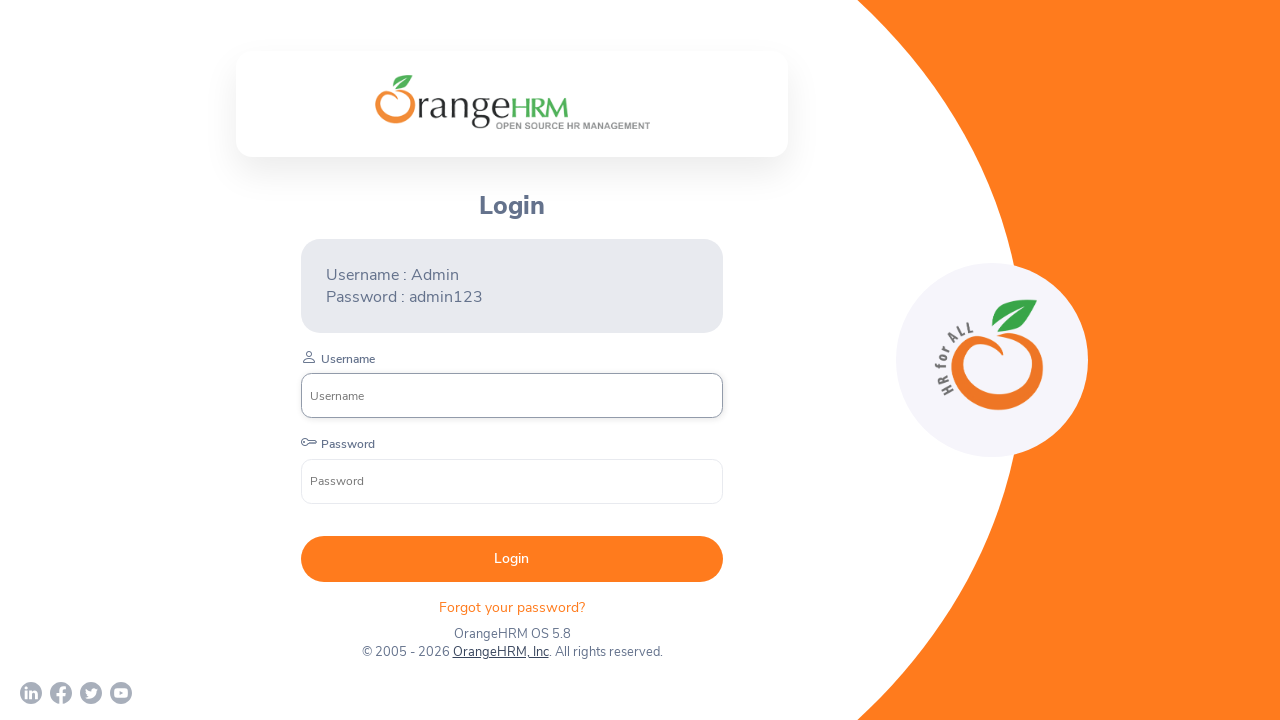

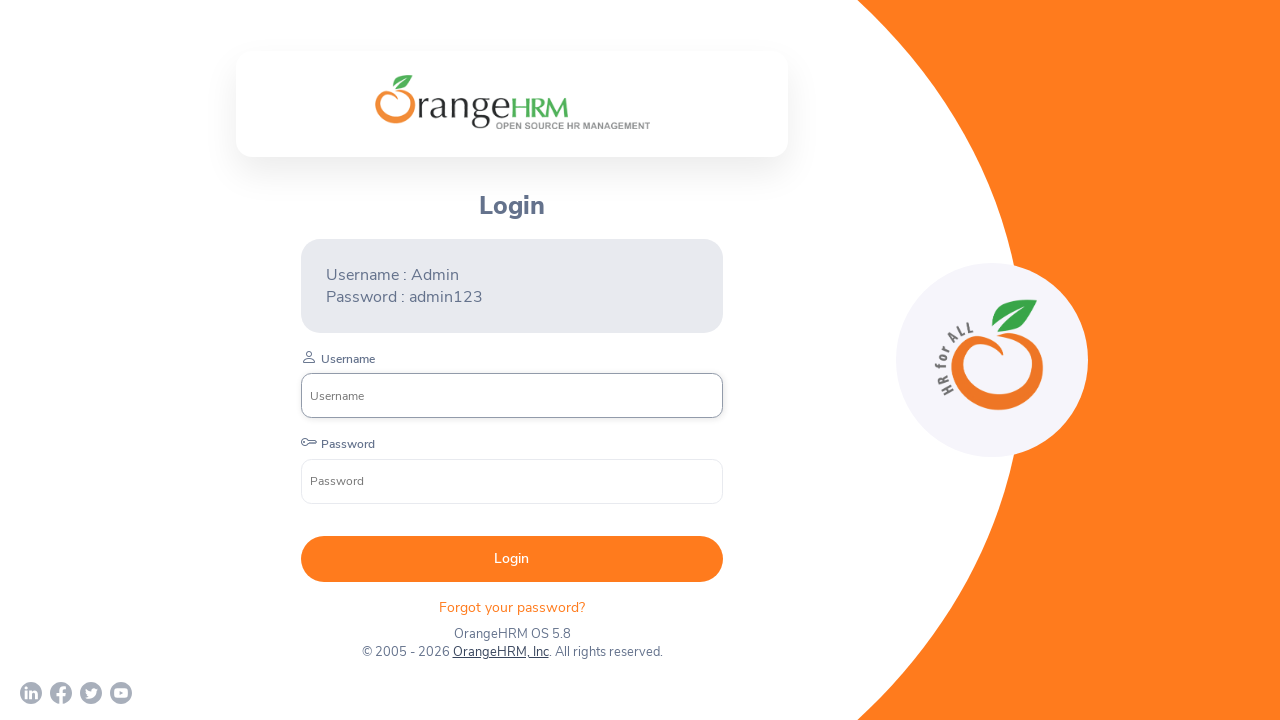